Tests page title verification by navigating to a geometry welcome page, verifying its title, then navigating to Tesla.com and retrieving its title.

Starting URL: https://mustafaalicetinkaya.github.io/MustafaAliCetinkaya/0.htm

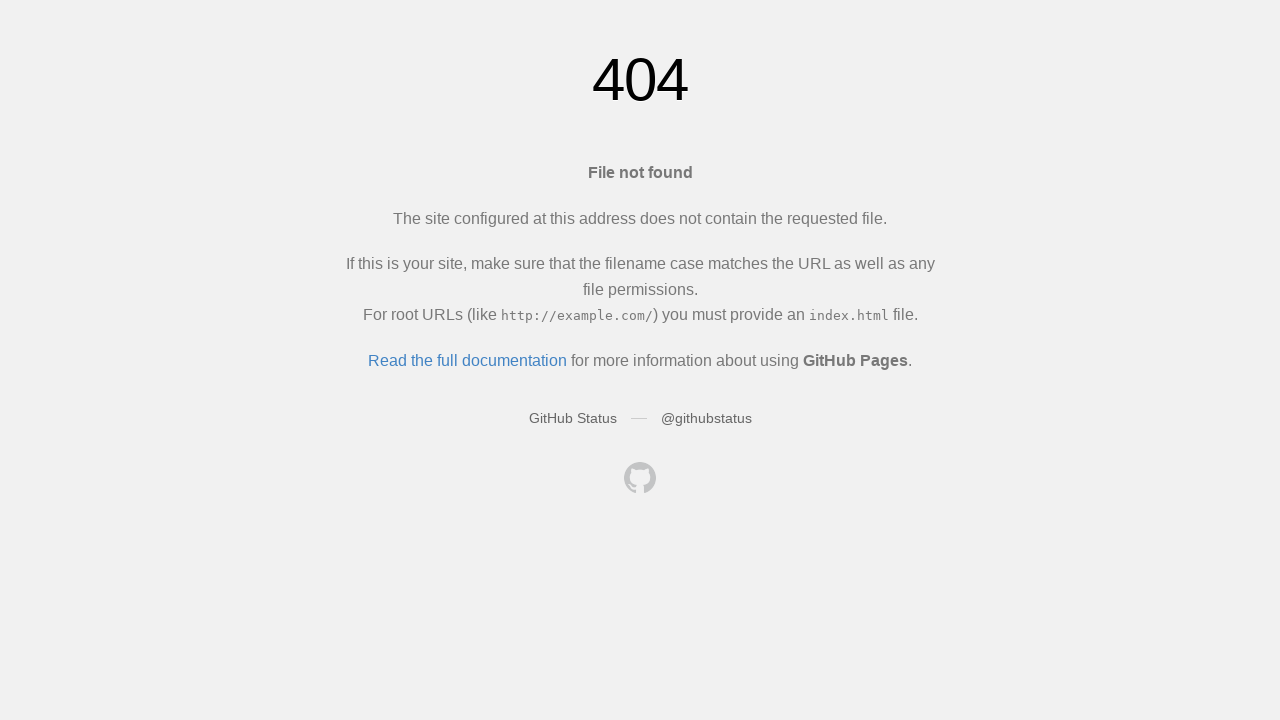

Set viewport size to 1920x1080
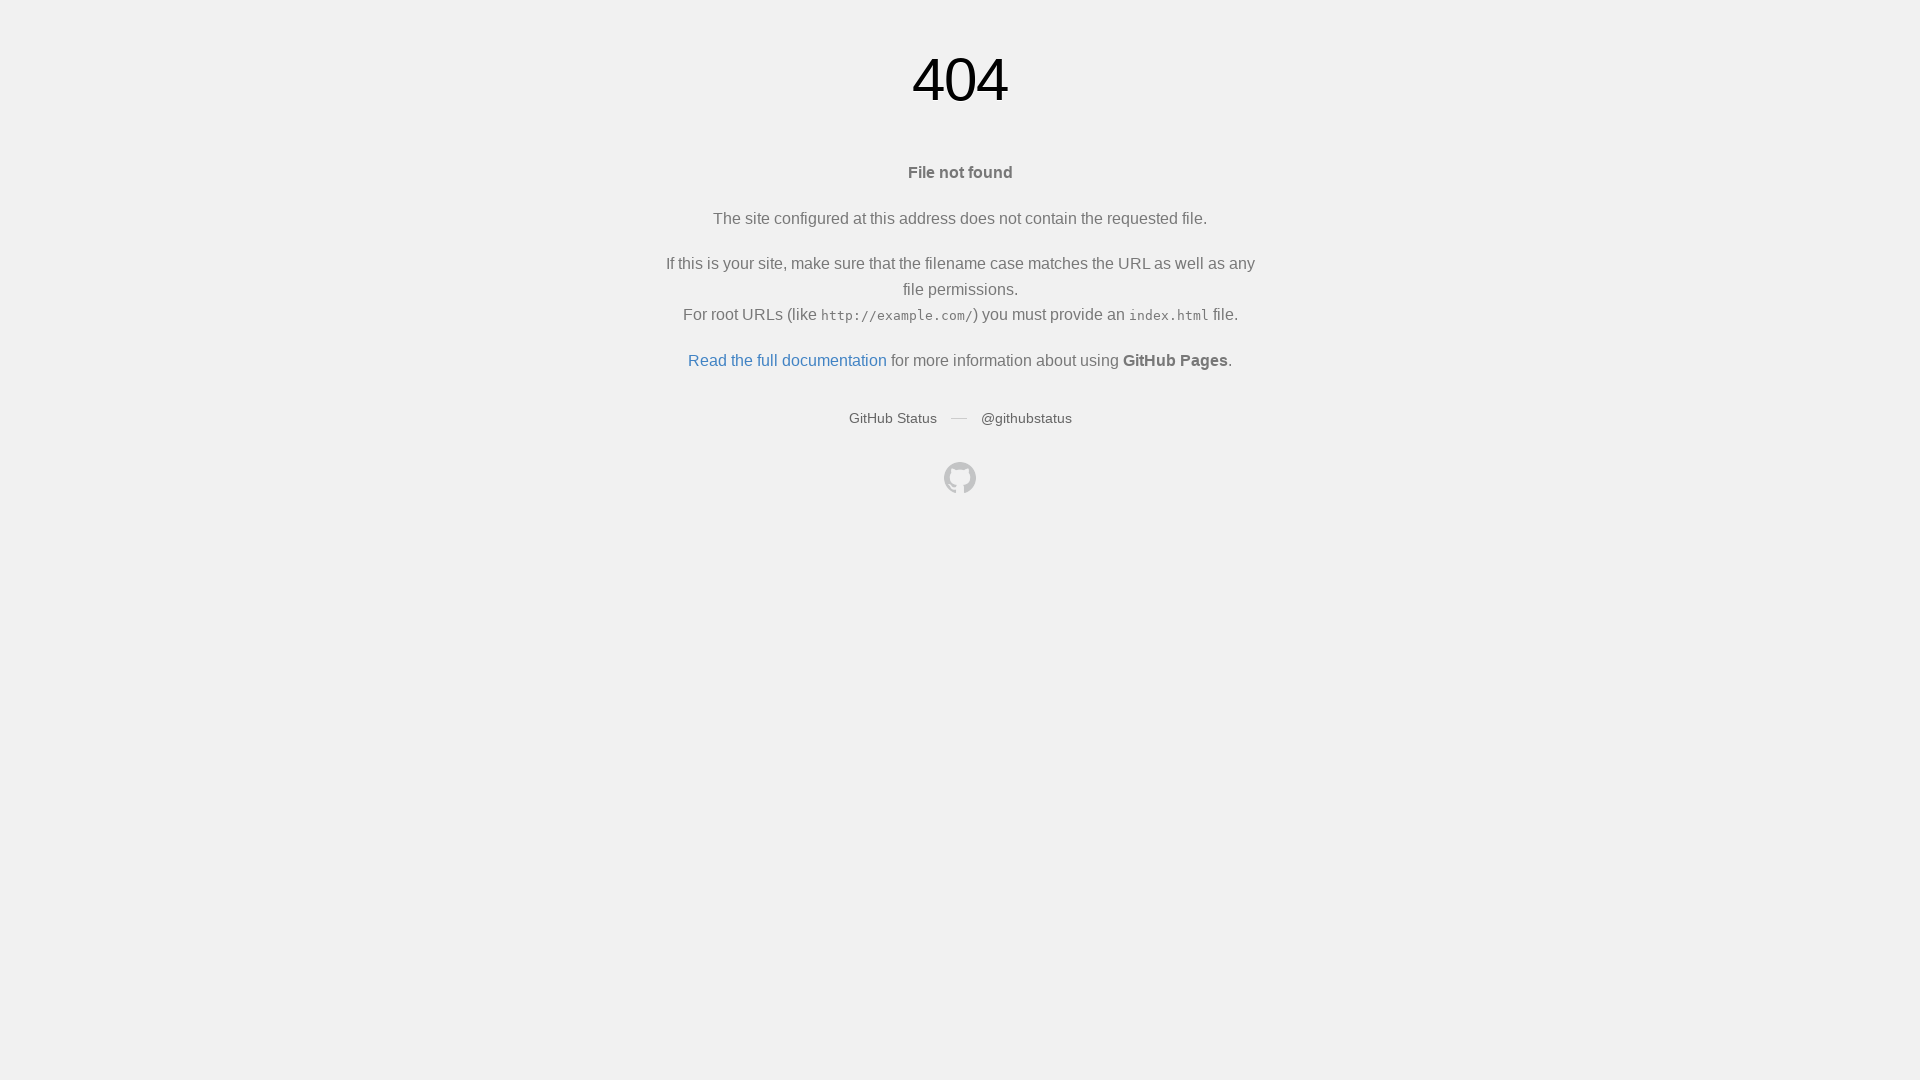

Retrieved page title from geometry welcome page
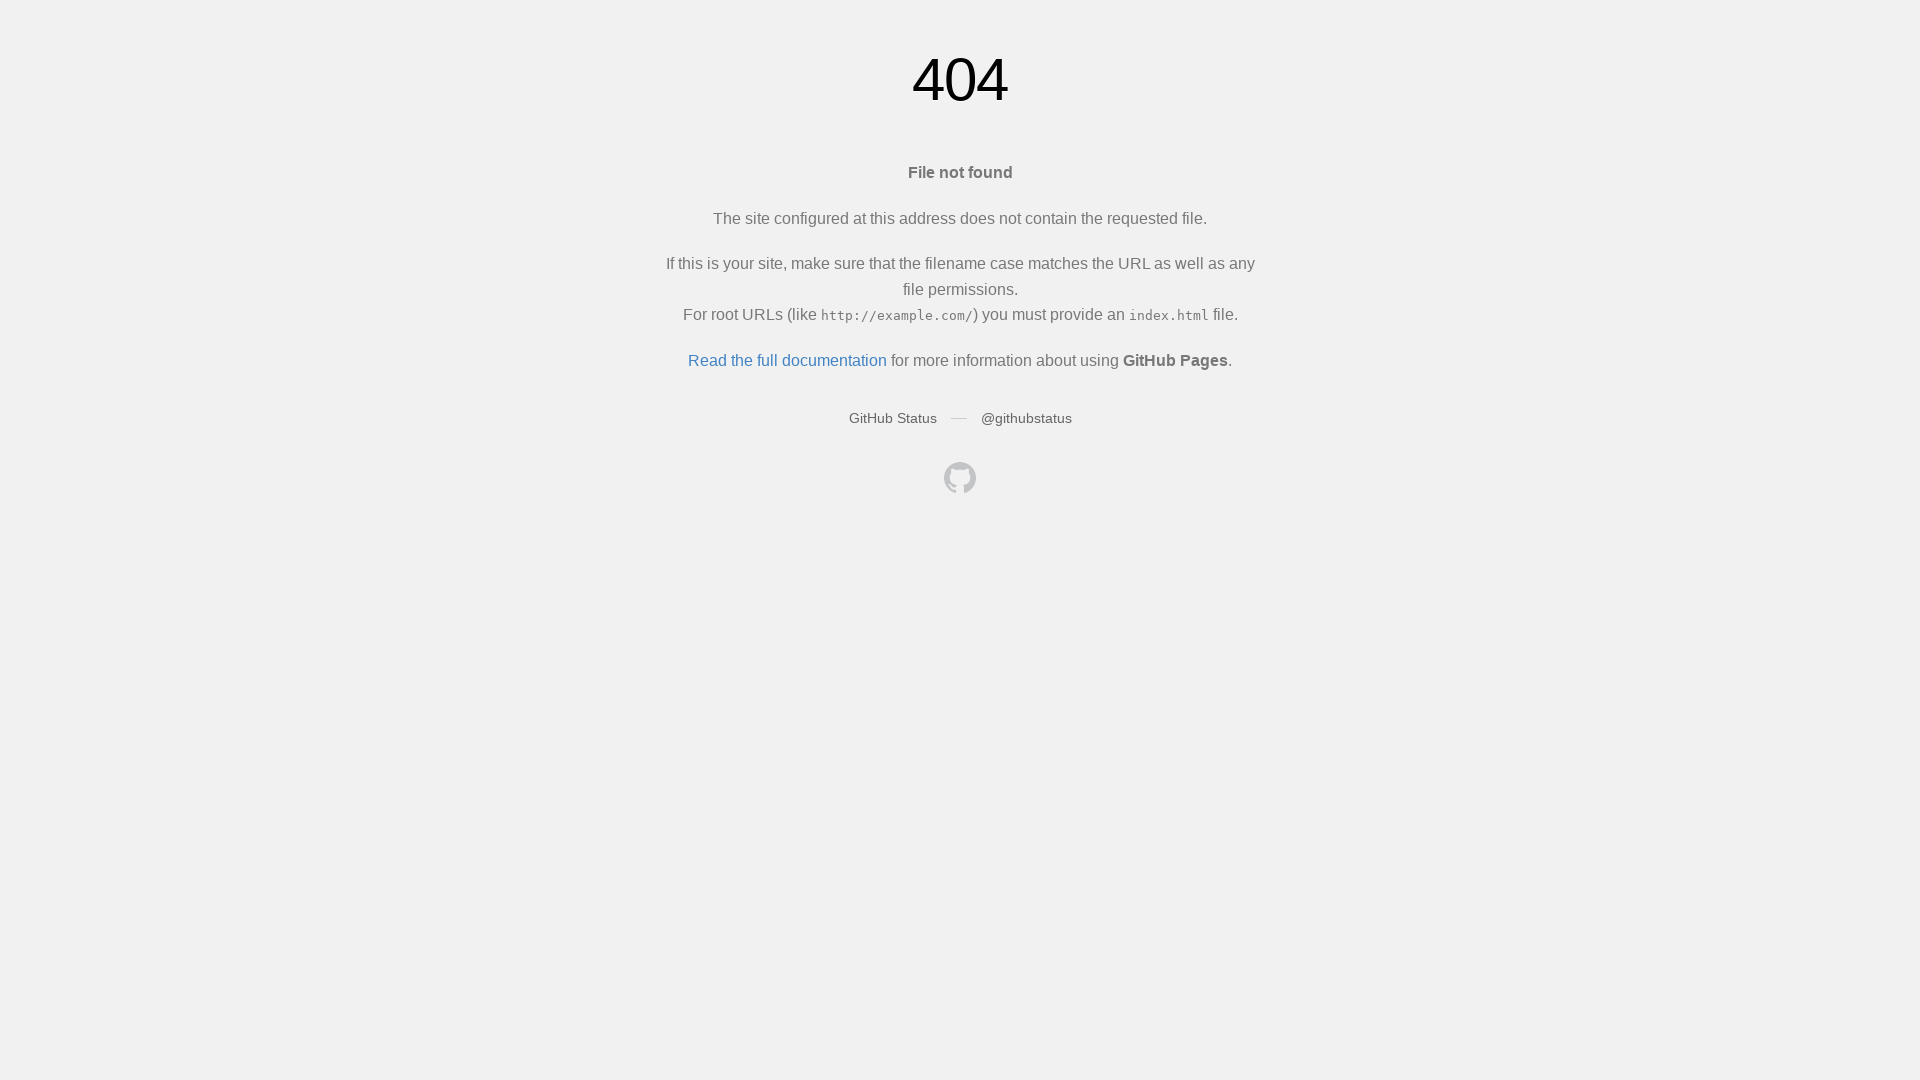

Page title verification failed
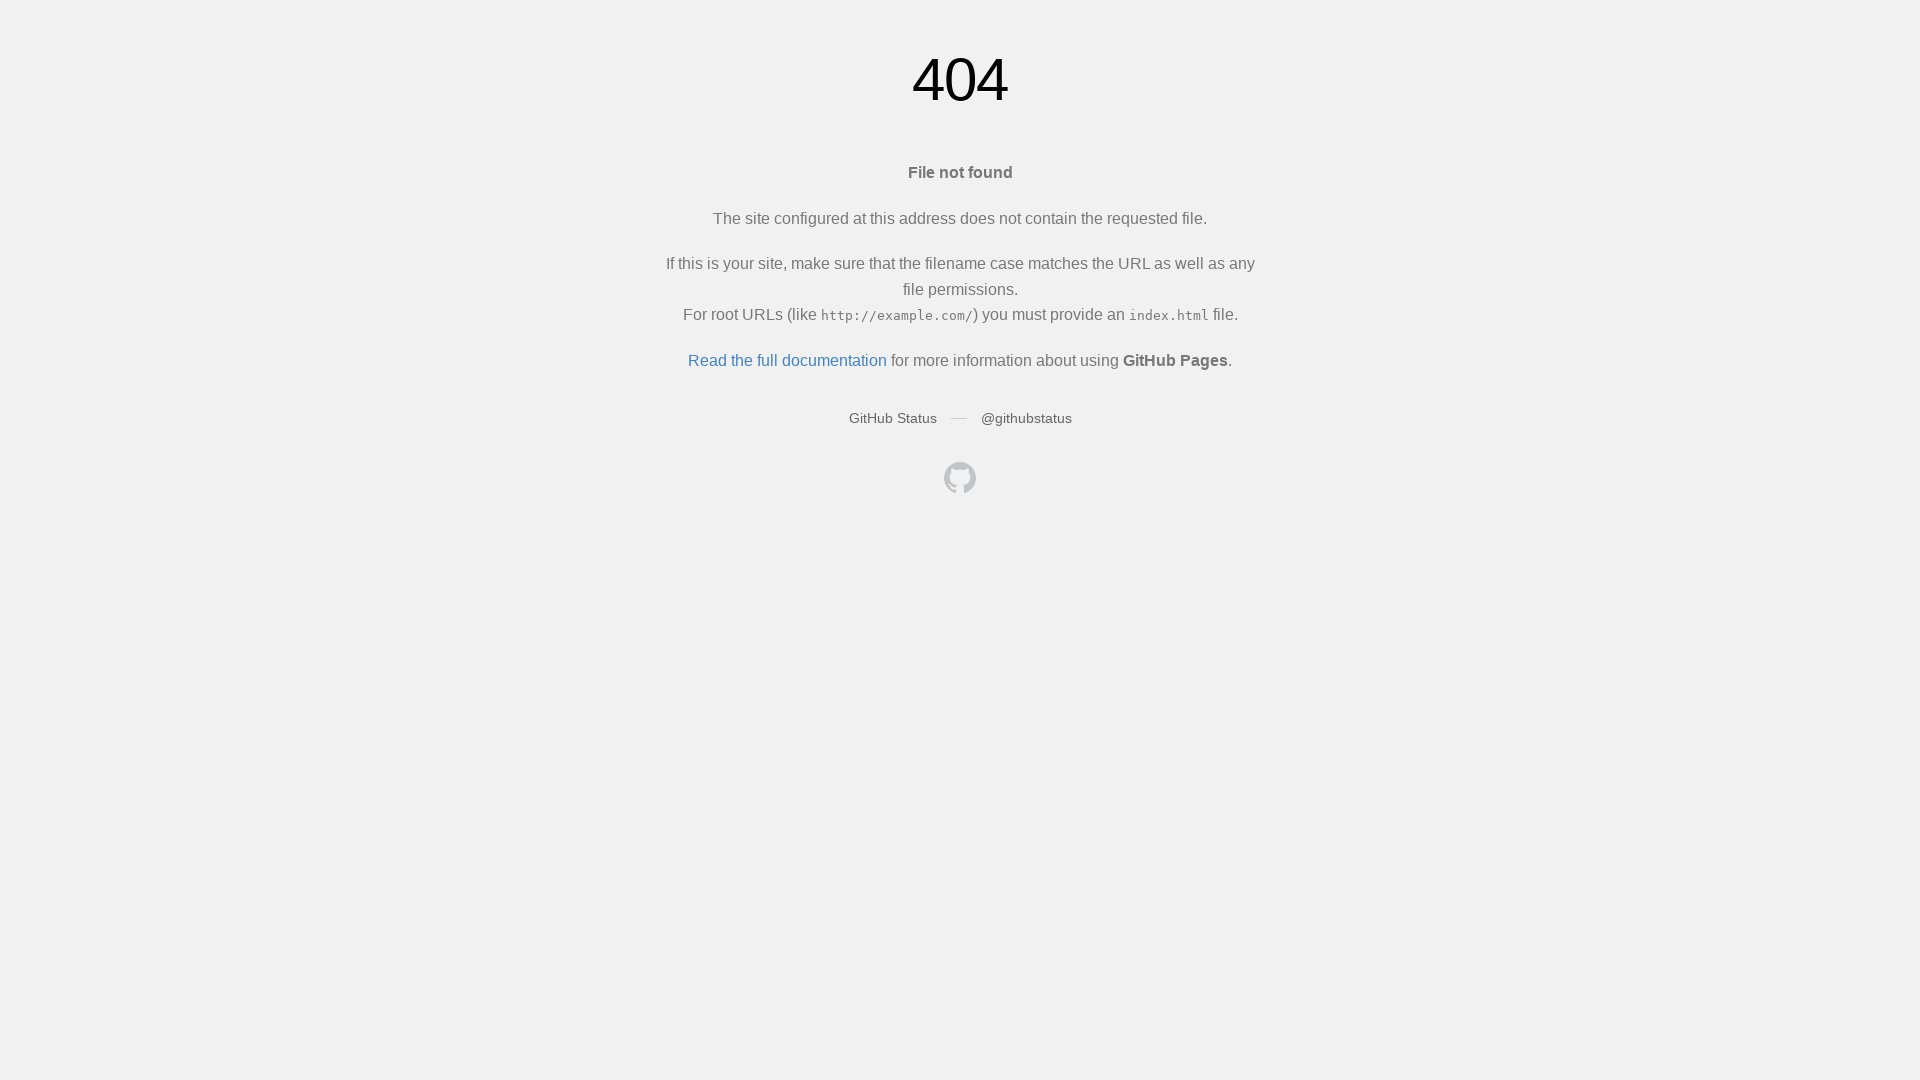

Navigated to Tesla.com
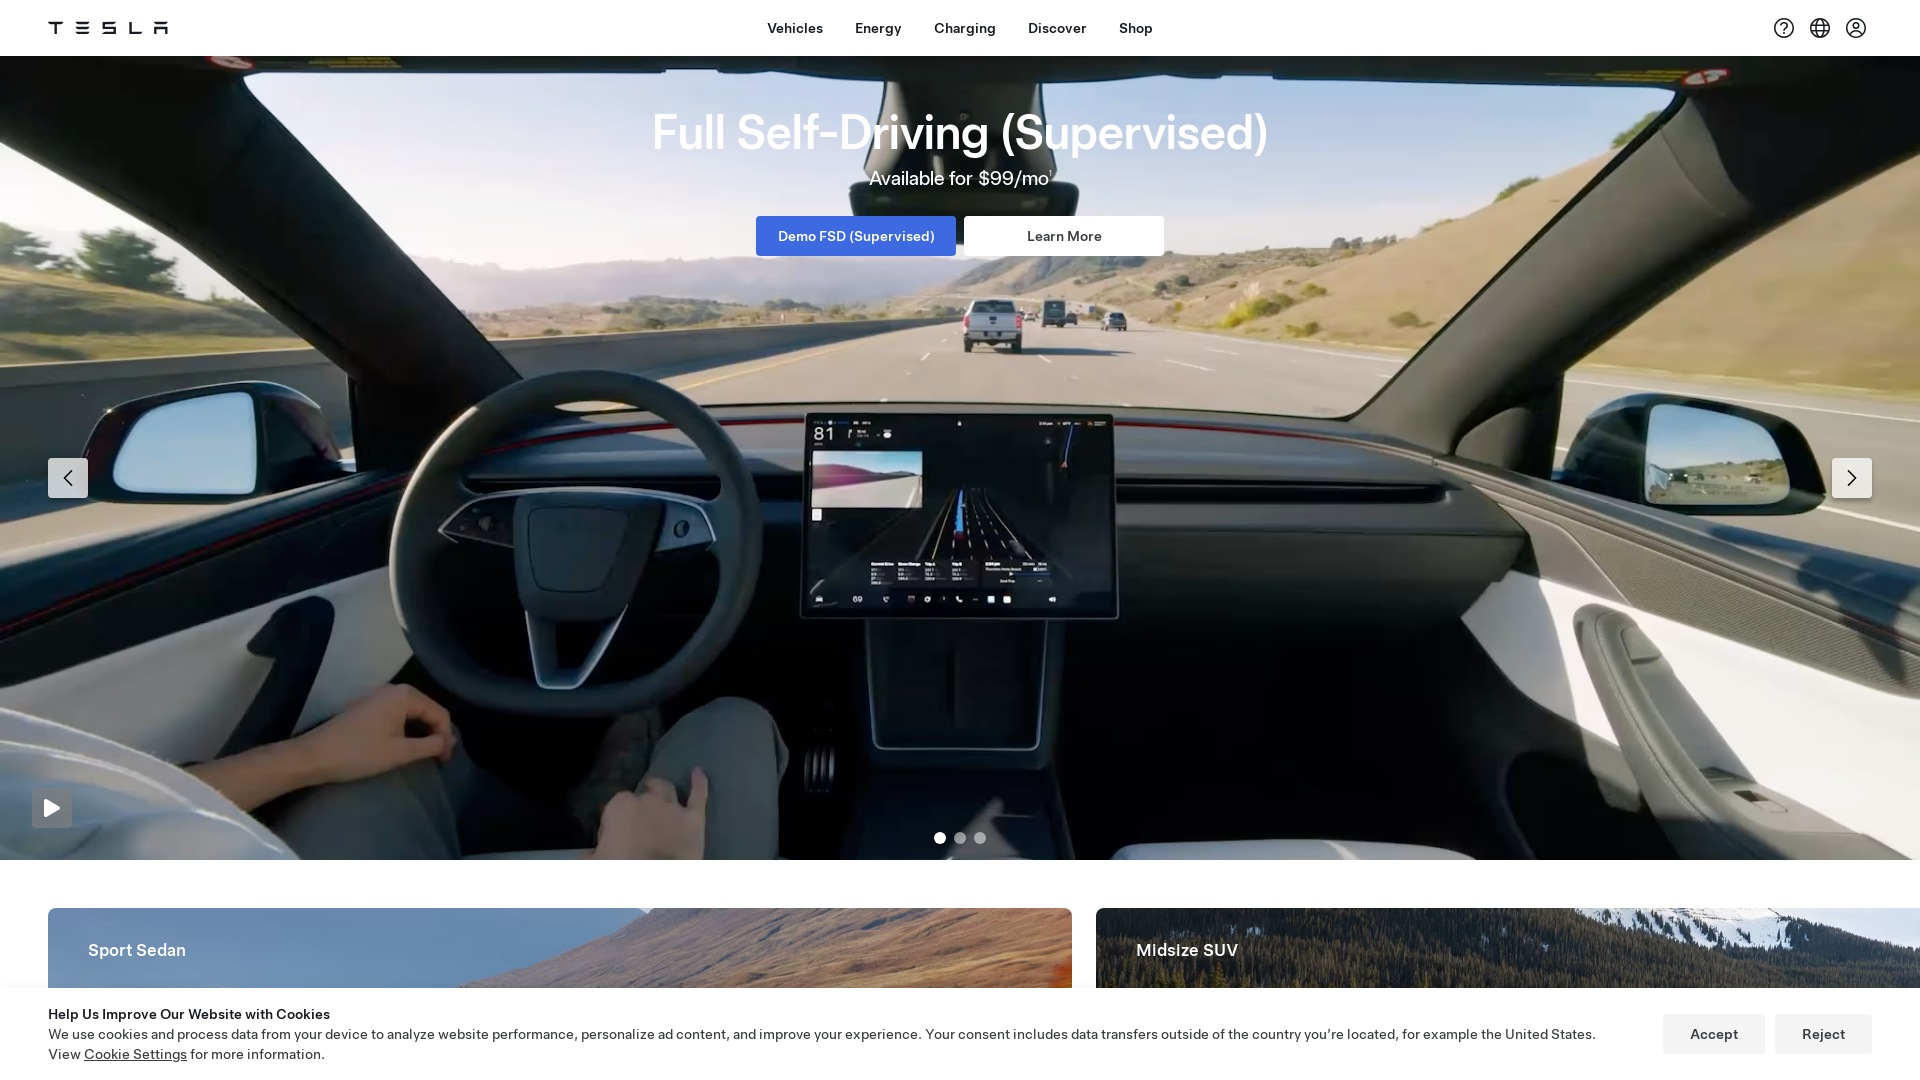

Waited for Tesla.com page to load completely
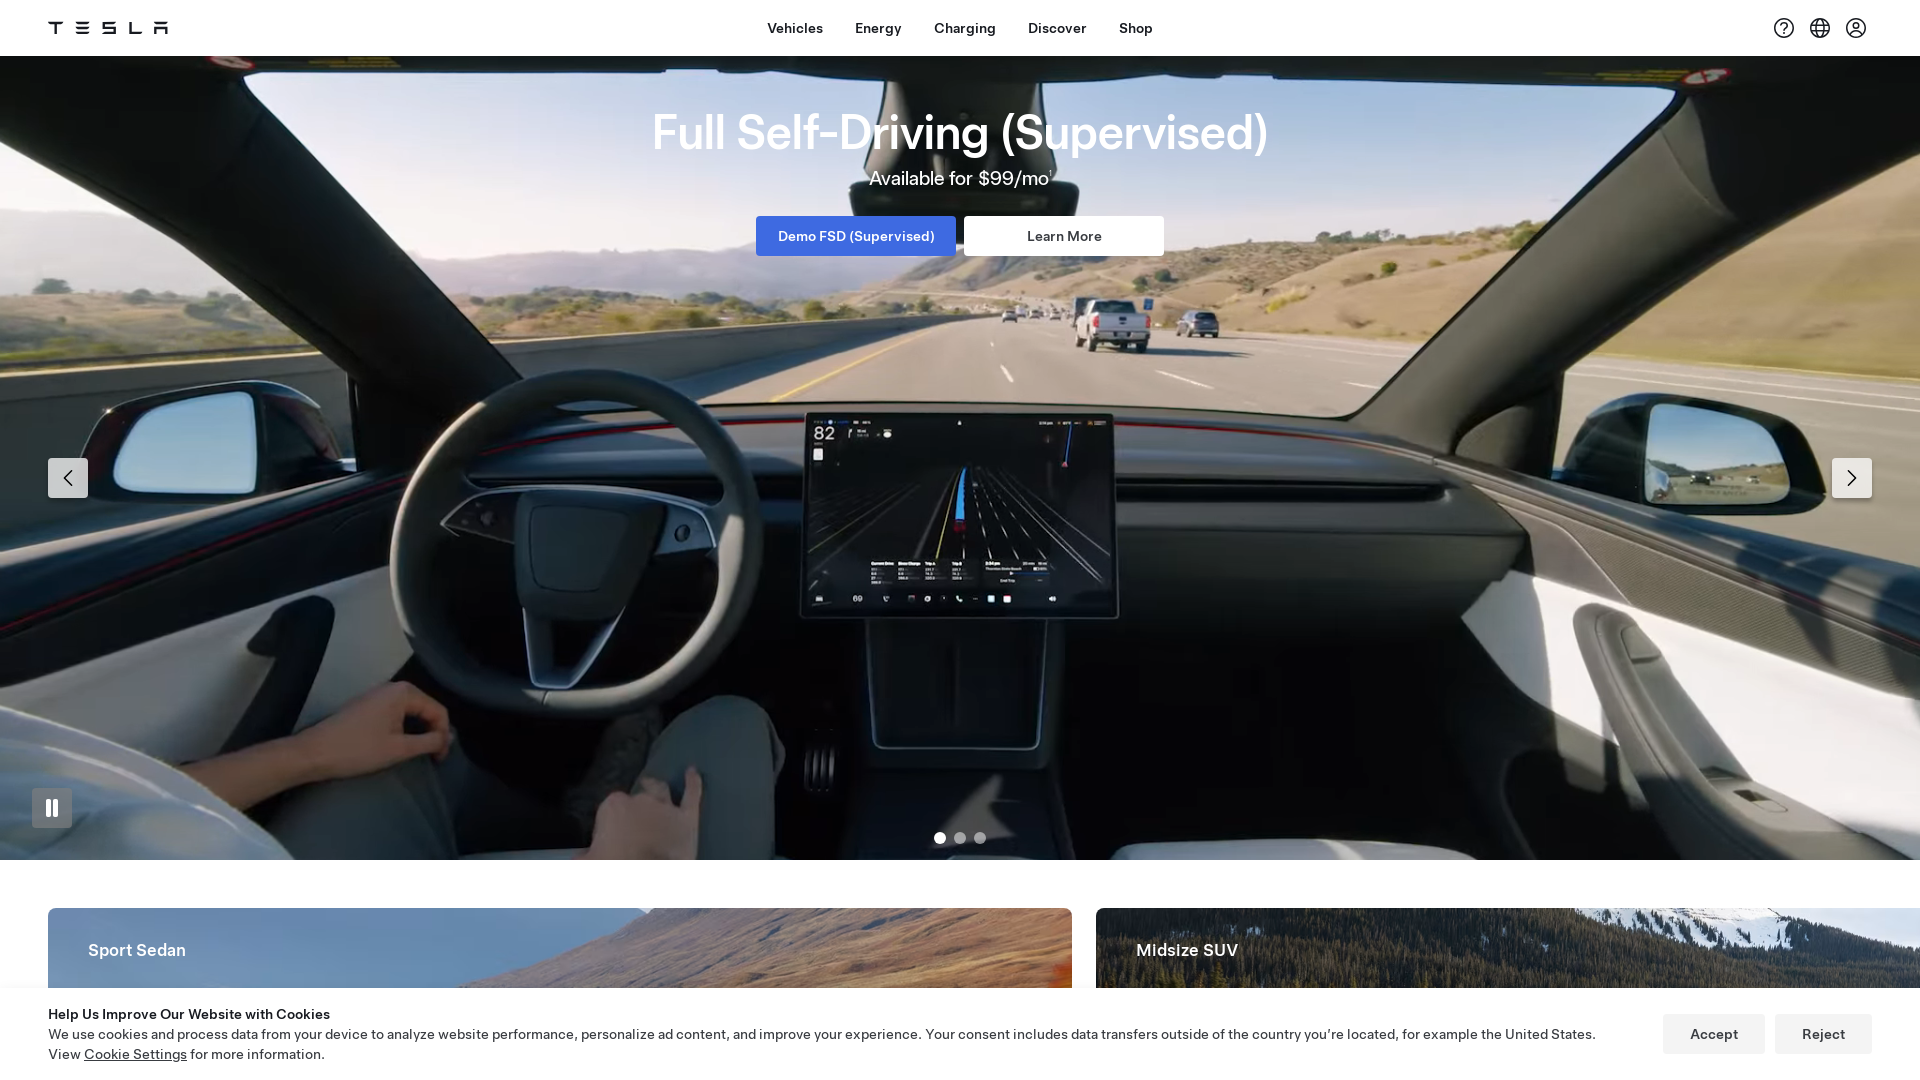

Retrieved Tesla.com page title: 'Electric Cars, Solar & Clean Energy | Tesla'
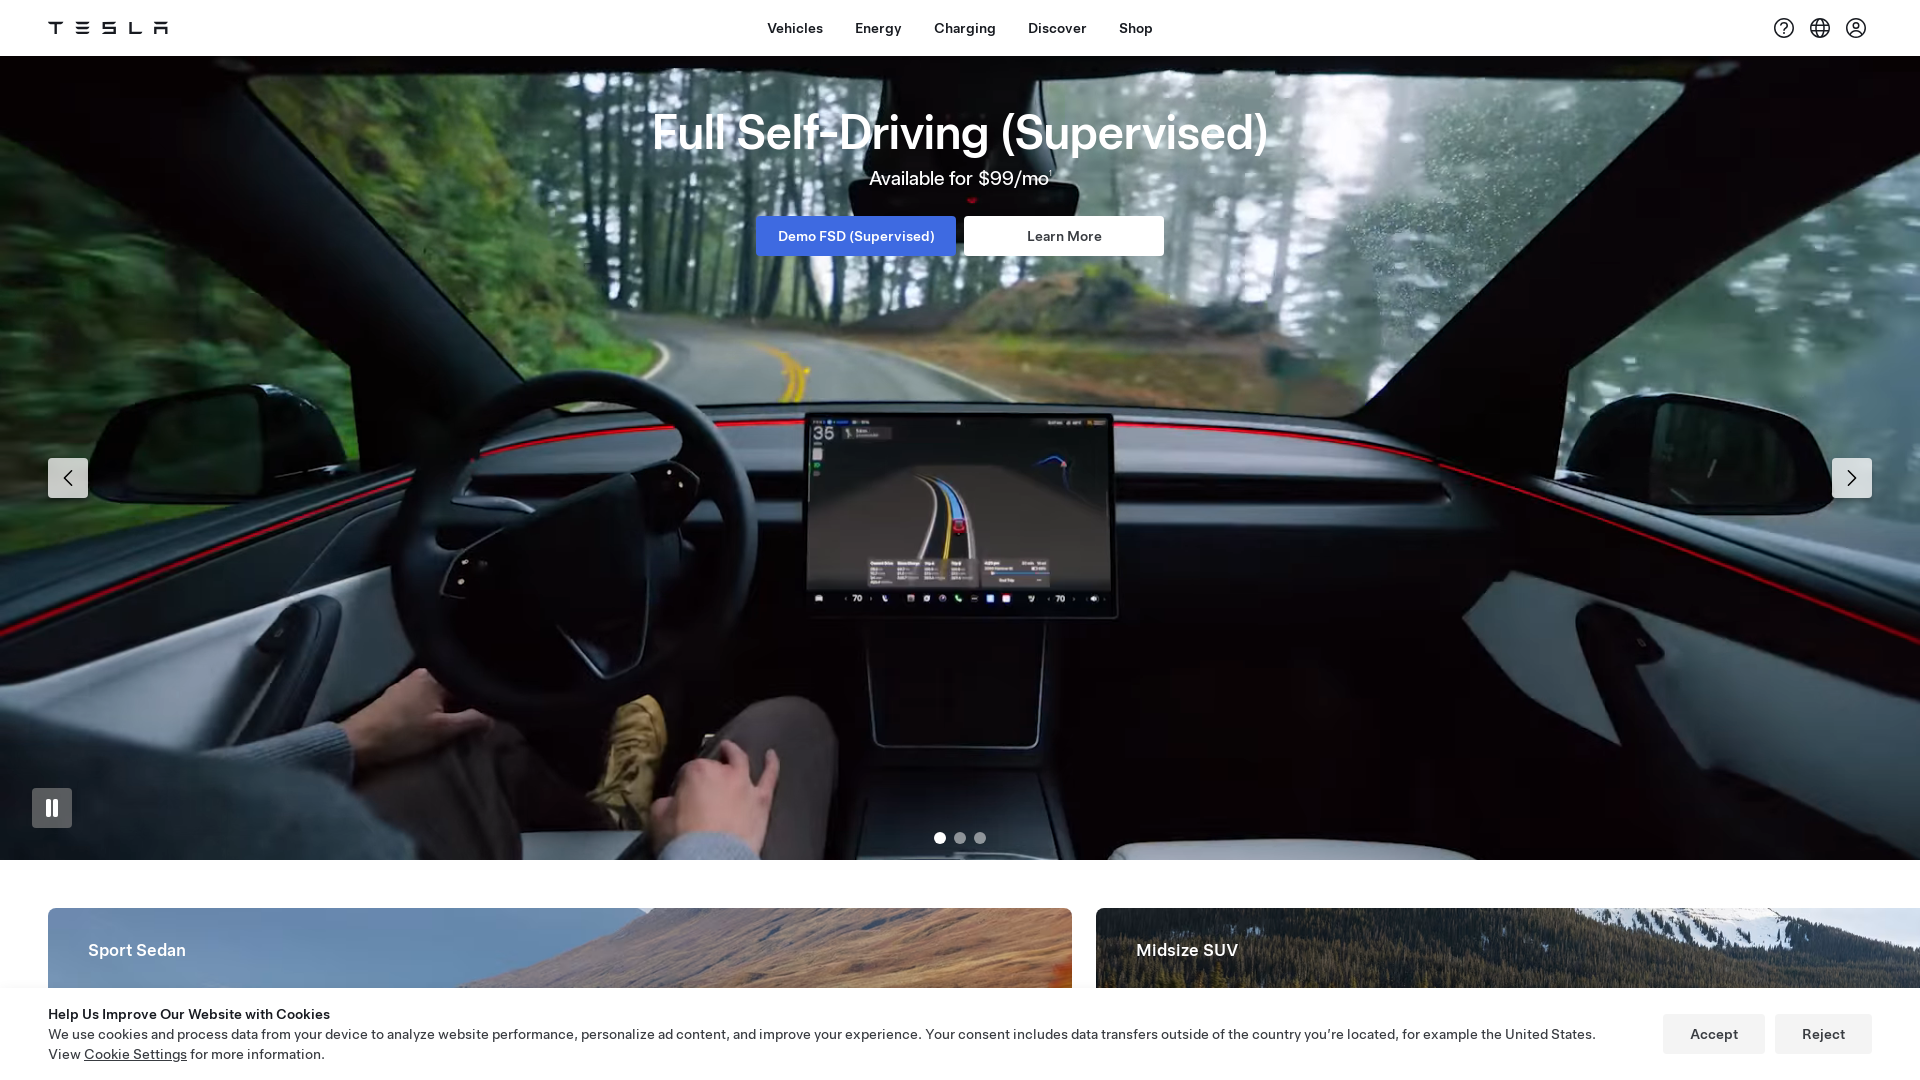

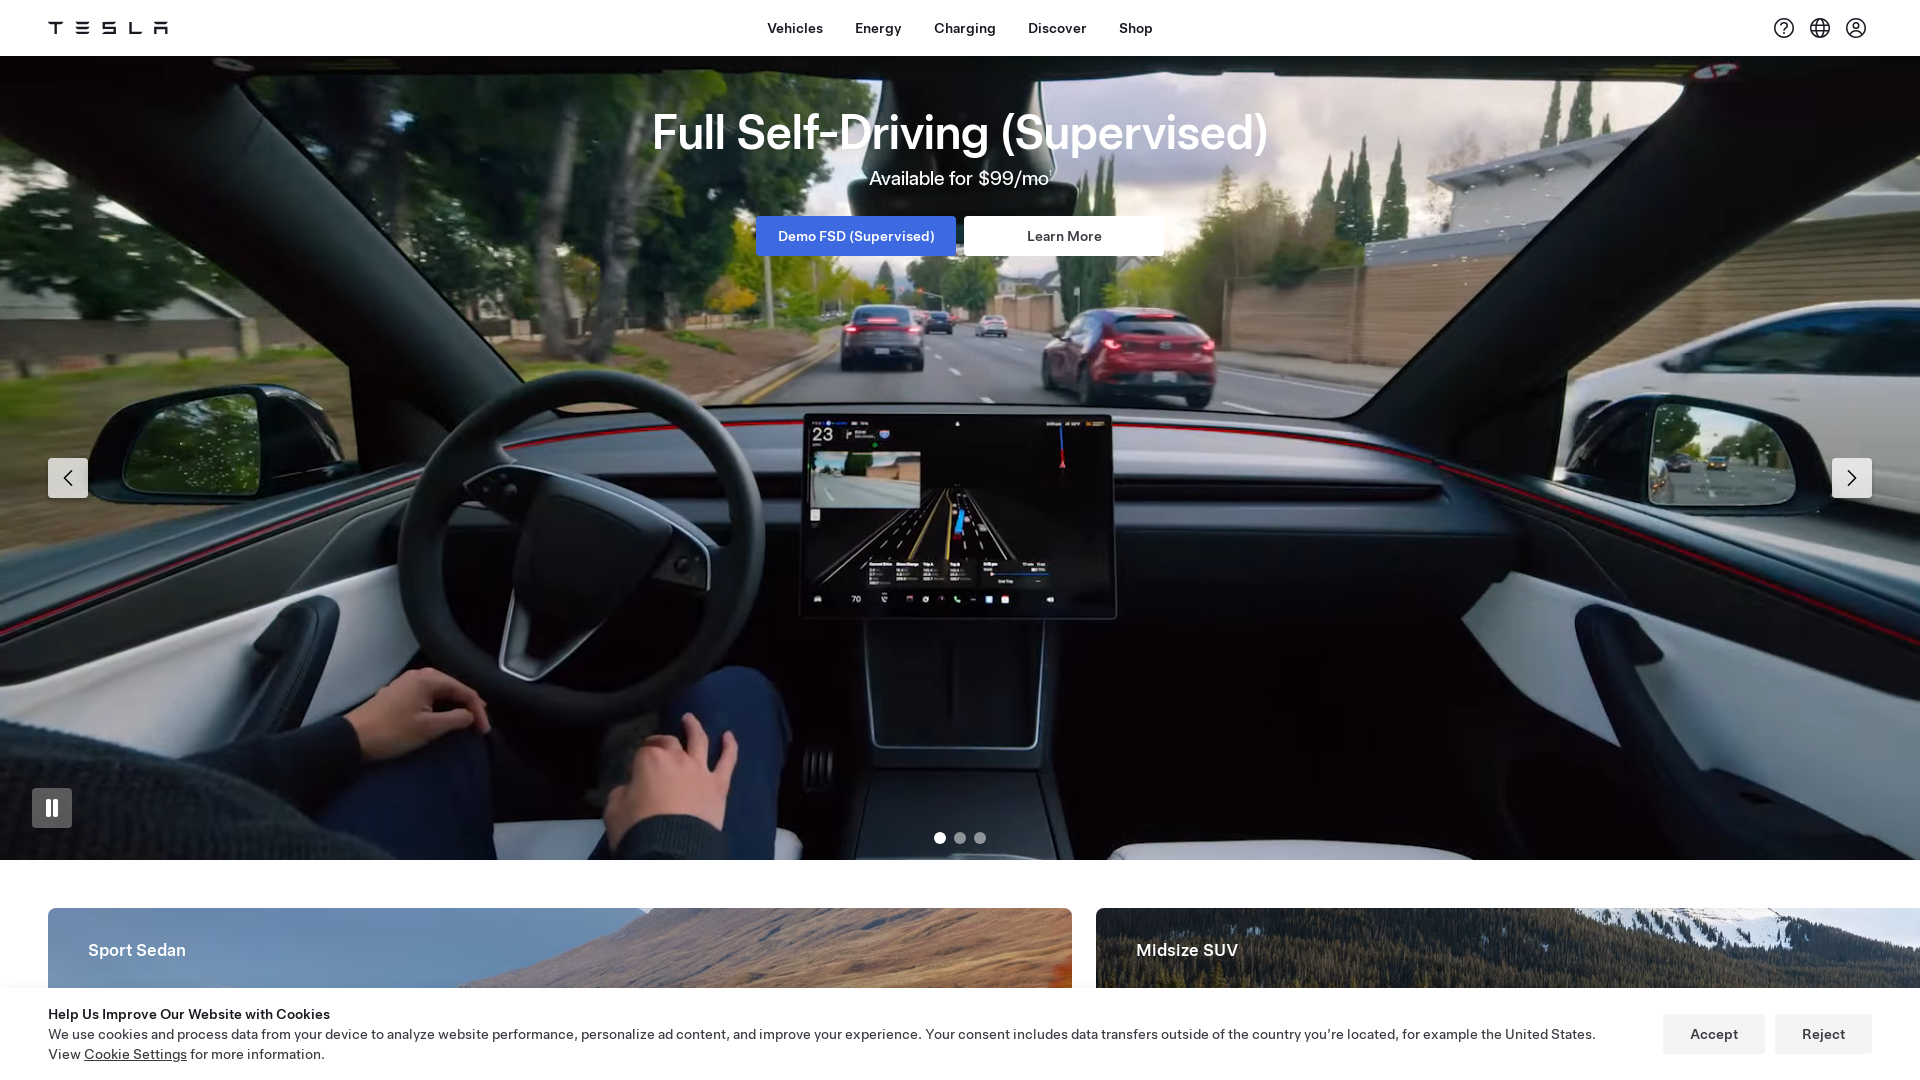